Verifies the tag name of an email input element

Starting URL: https://www.selenium.dev/selenium/web/inputs.html

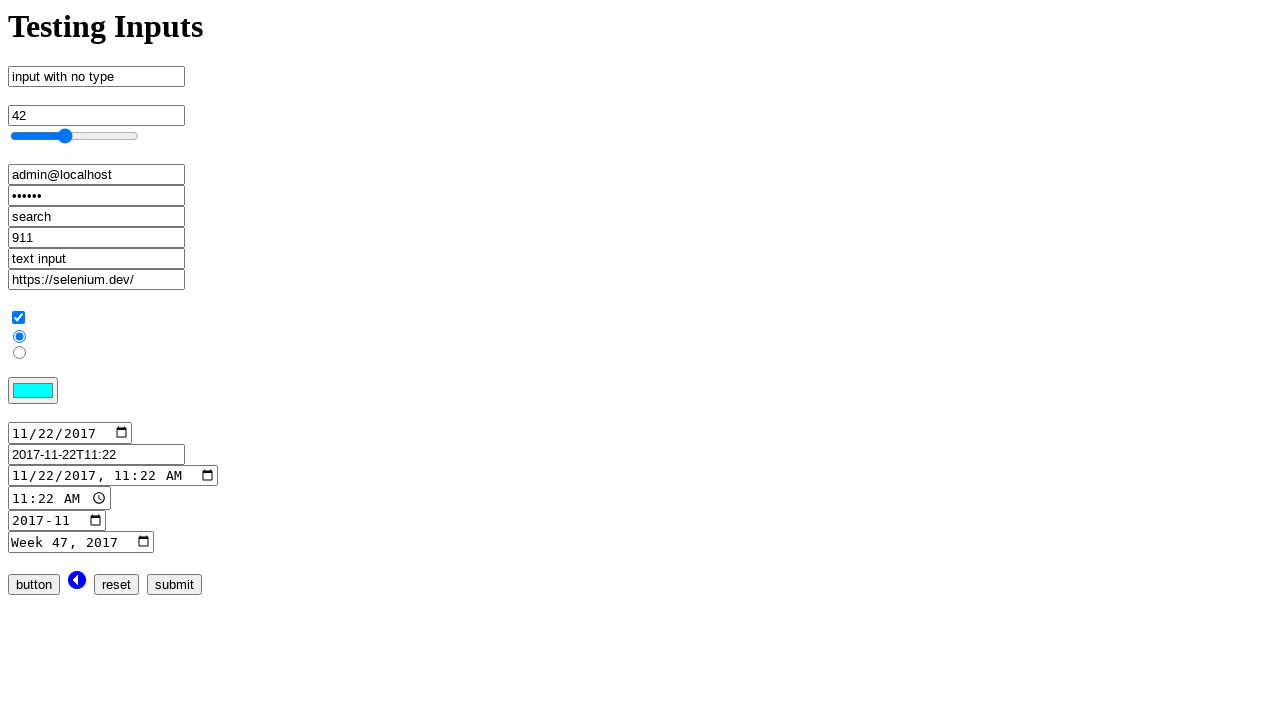

Navigated to inputs test page
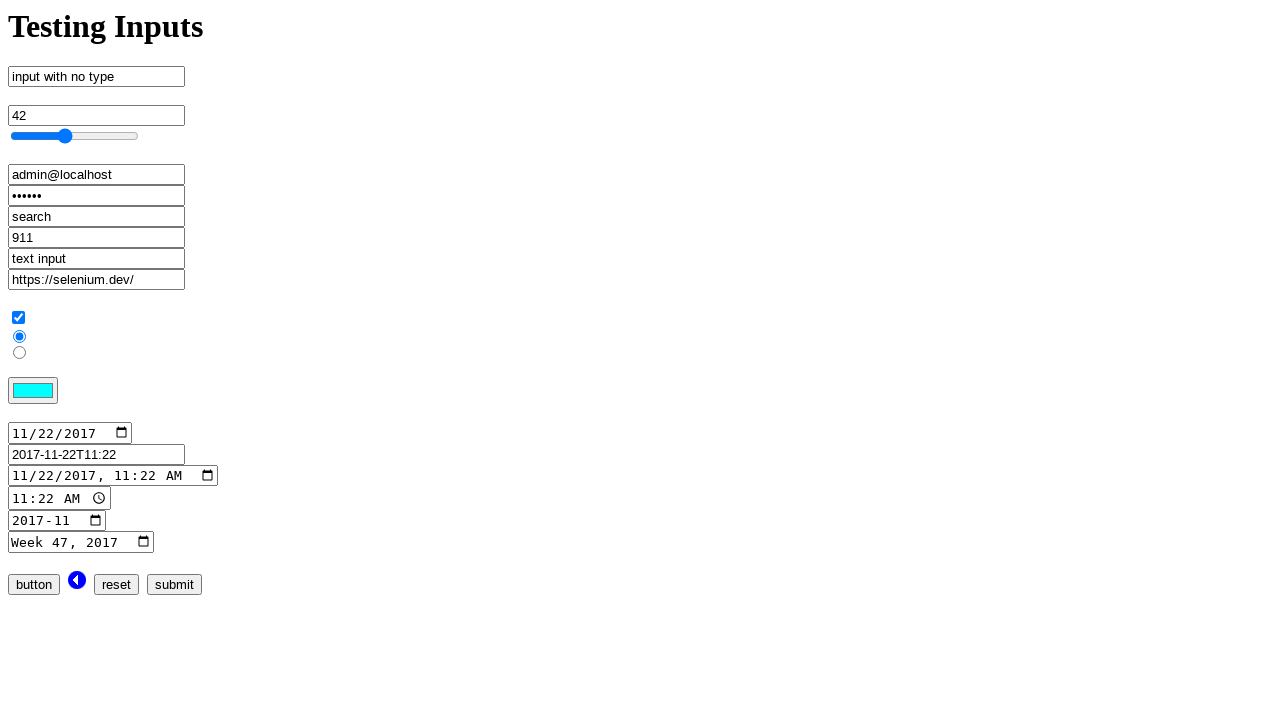

Located email input element
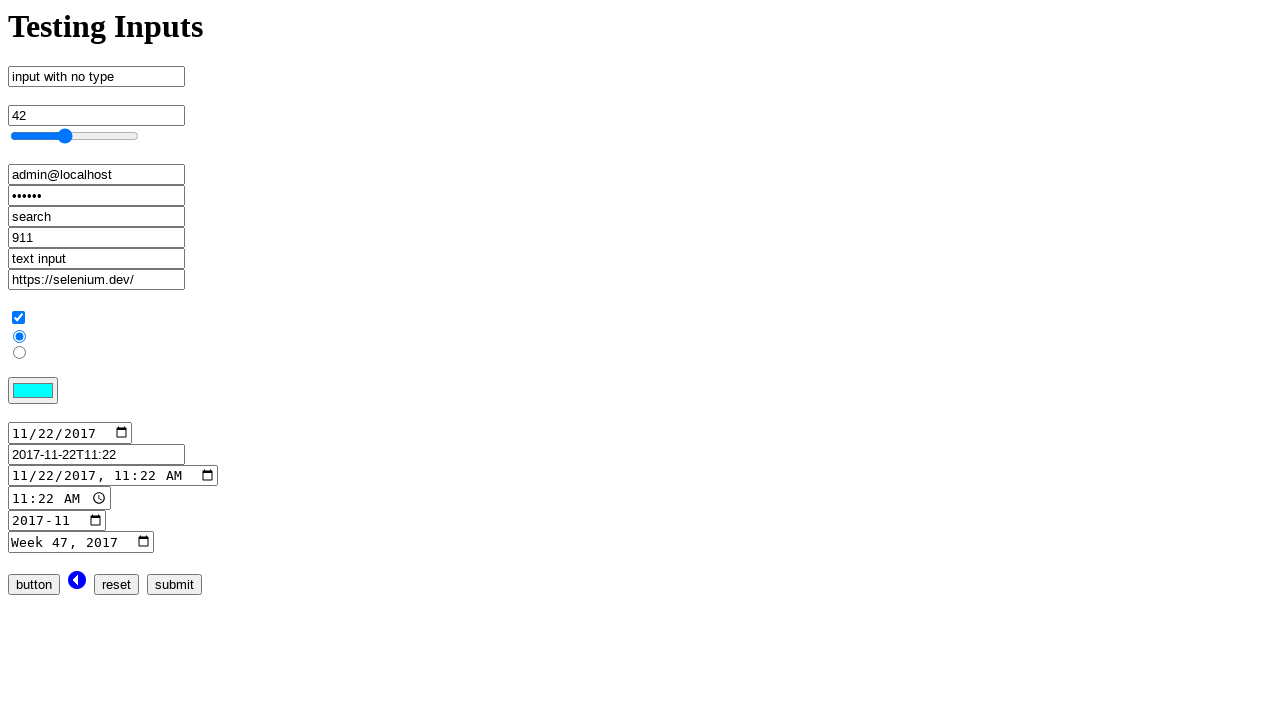

Retrieved tag name 'input' from email input element
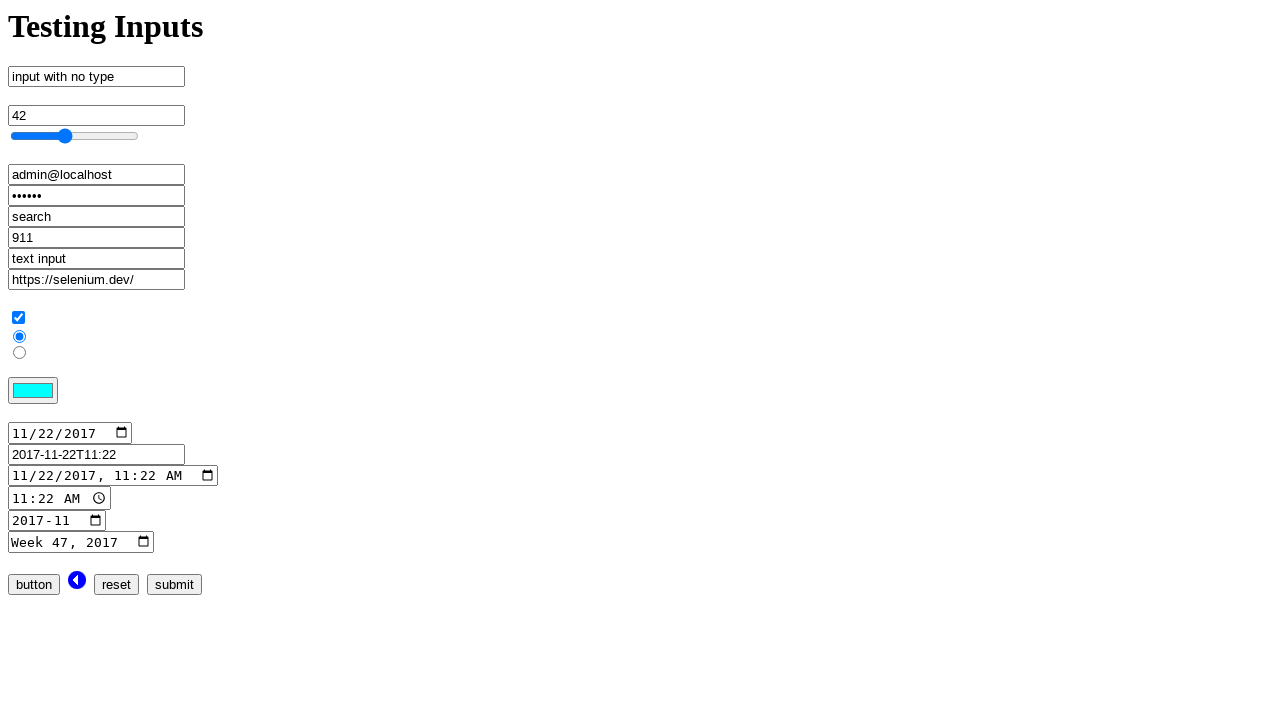

Verified tag name is 'input'
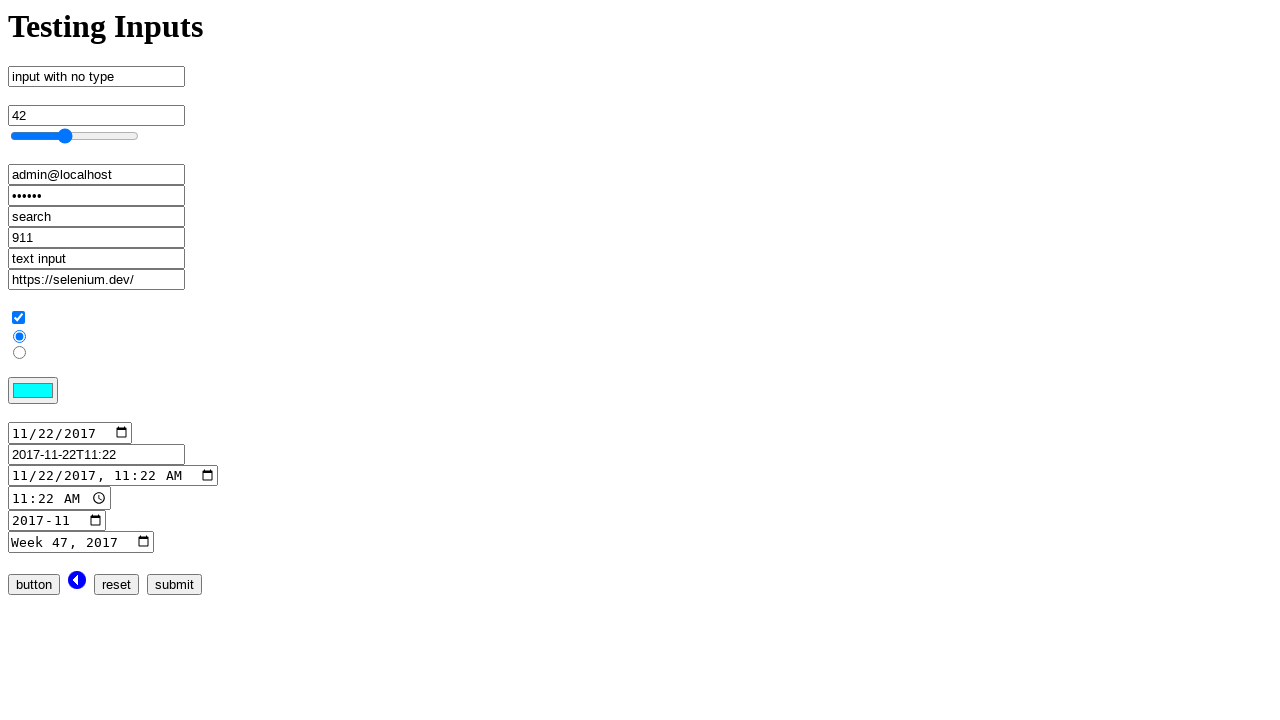

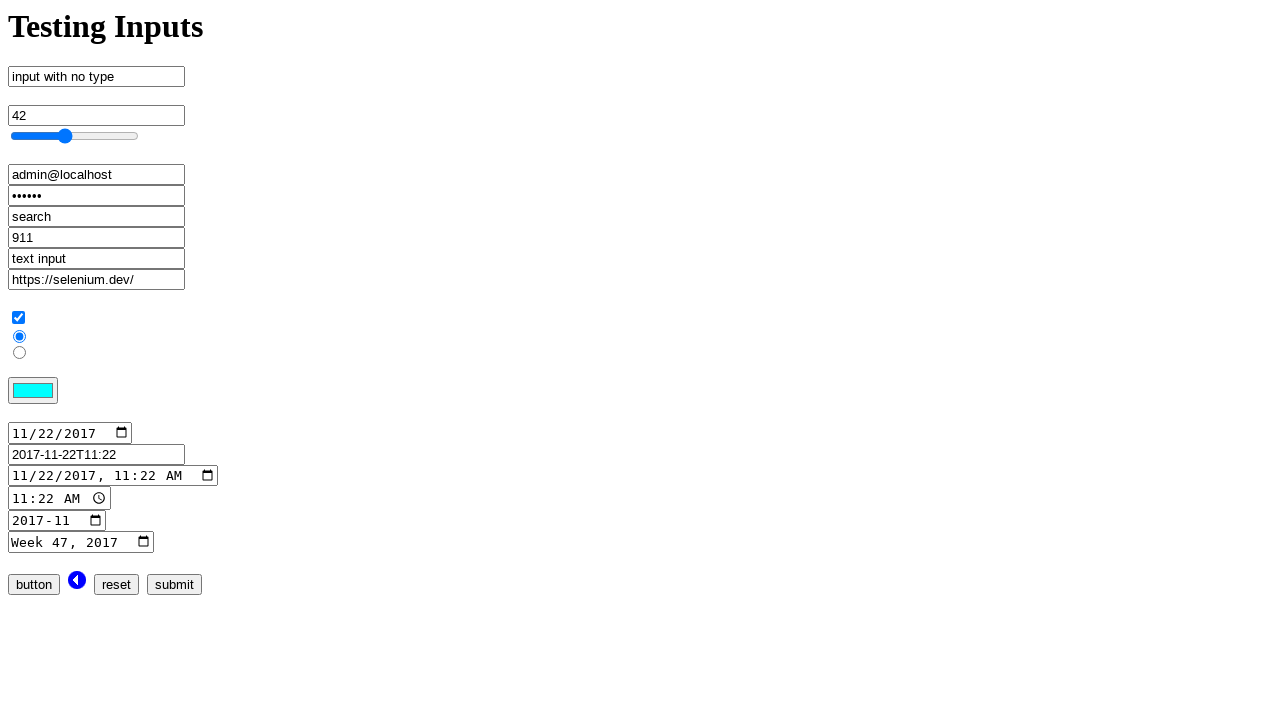